Navigates to an e-commerce produce page and adds specific vegetables (Cucumber, Brocolli, Beetroot, Carrot) to the shopping cart by finding them in the product list and clicking their Add to Cart buttons

Starting URL: https://rahulshettyacademy.com/seleniumPractise/

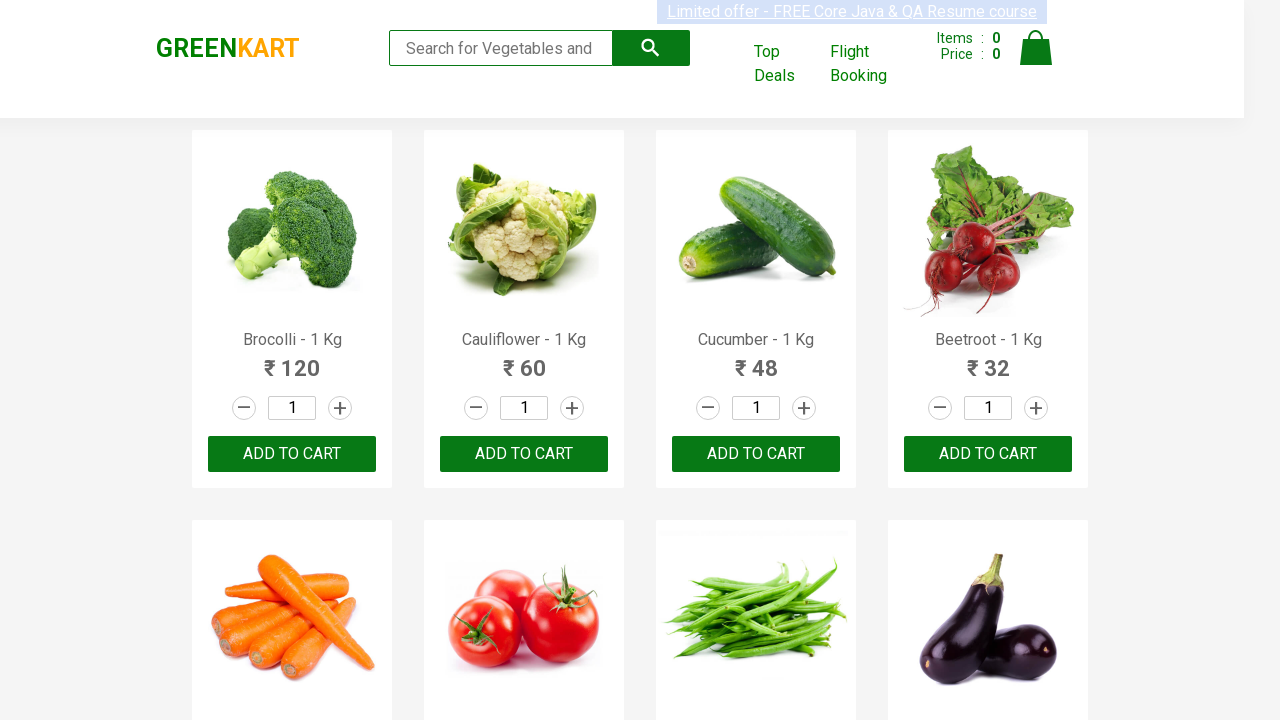

Navigated to e-commerce produce page
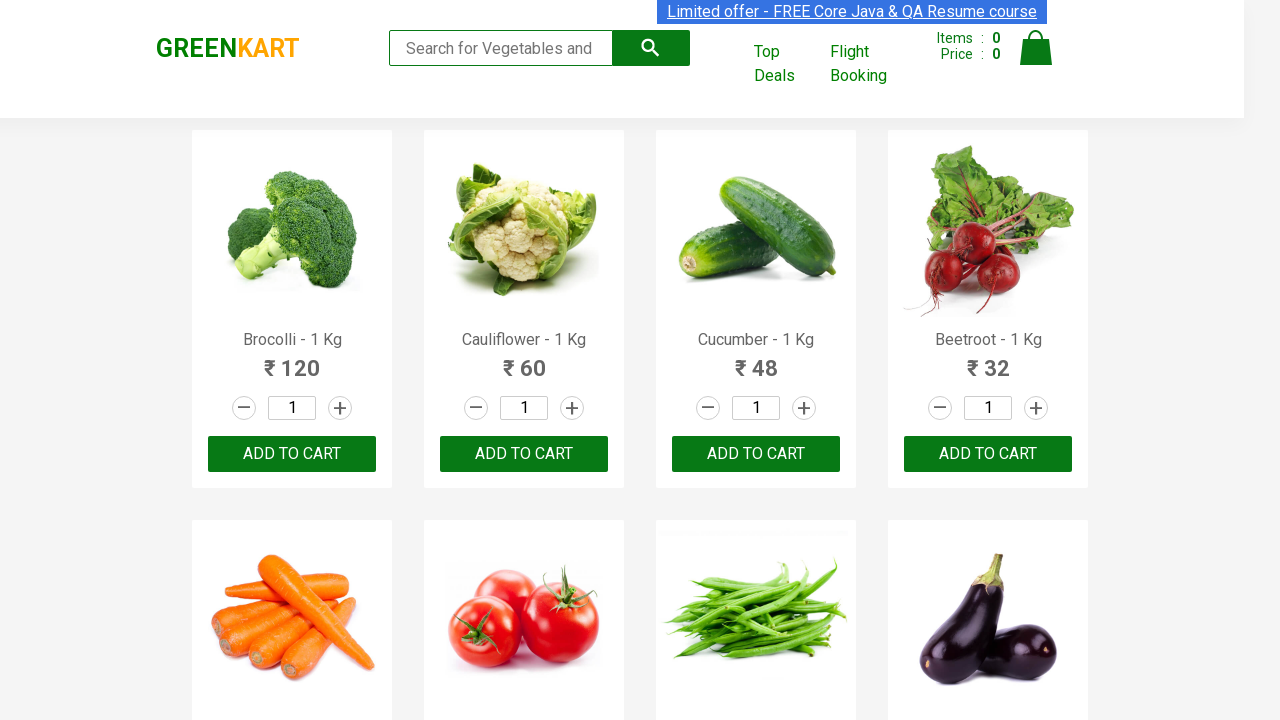

Product list loaded and visible
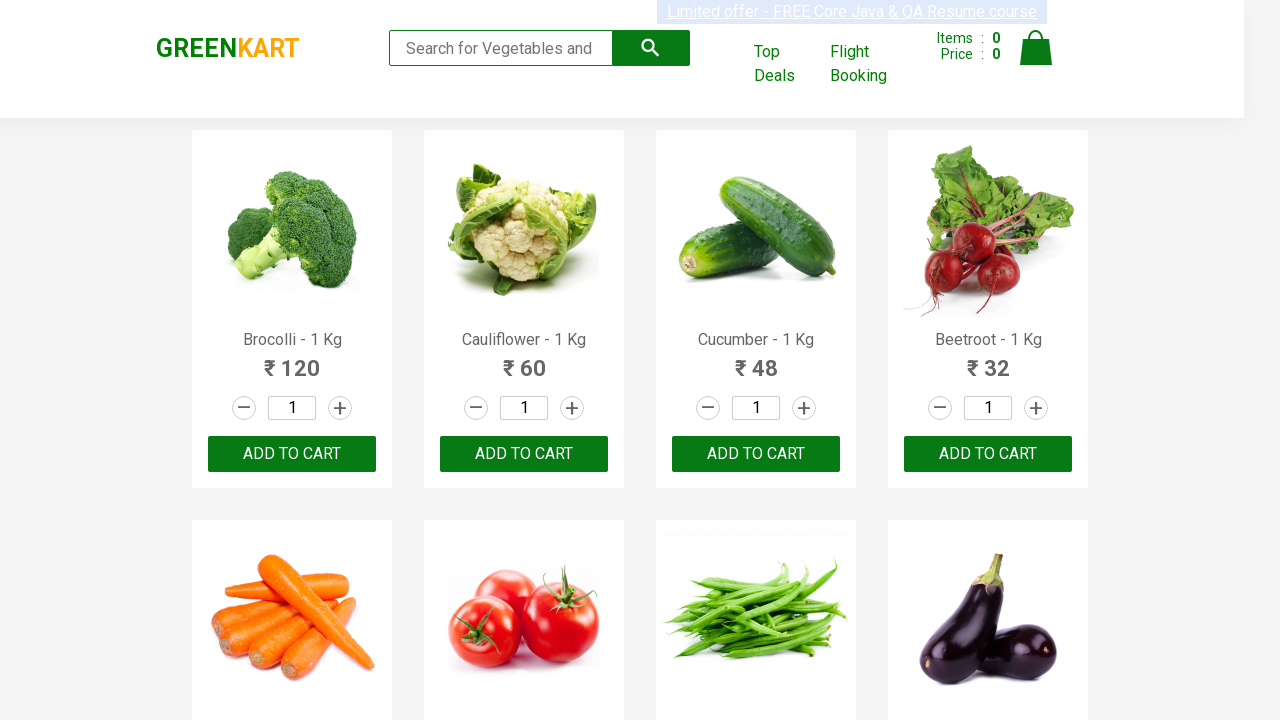

Retrieved all 30 product elements from page
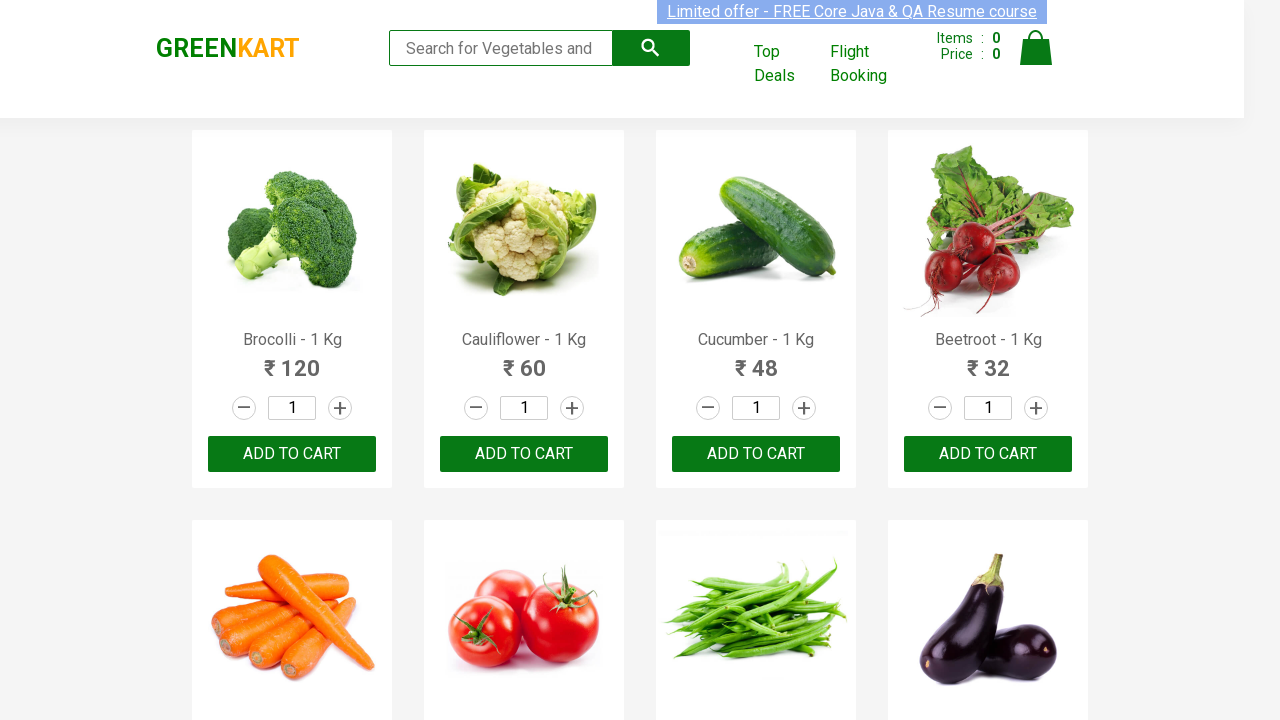

Clicked 'Add to Cart' button for Brocolli at (292, 454) on xpath=//div[@class='product-action']/button >> nth=0
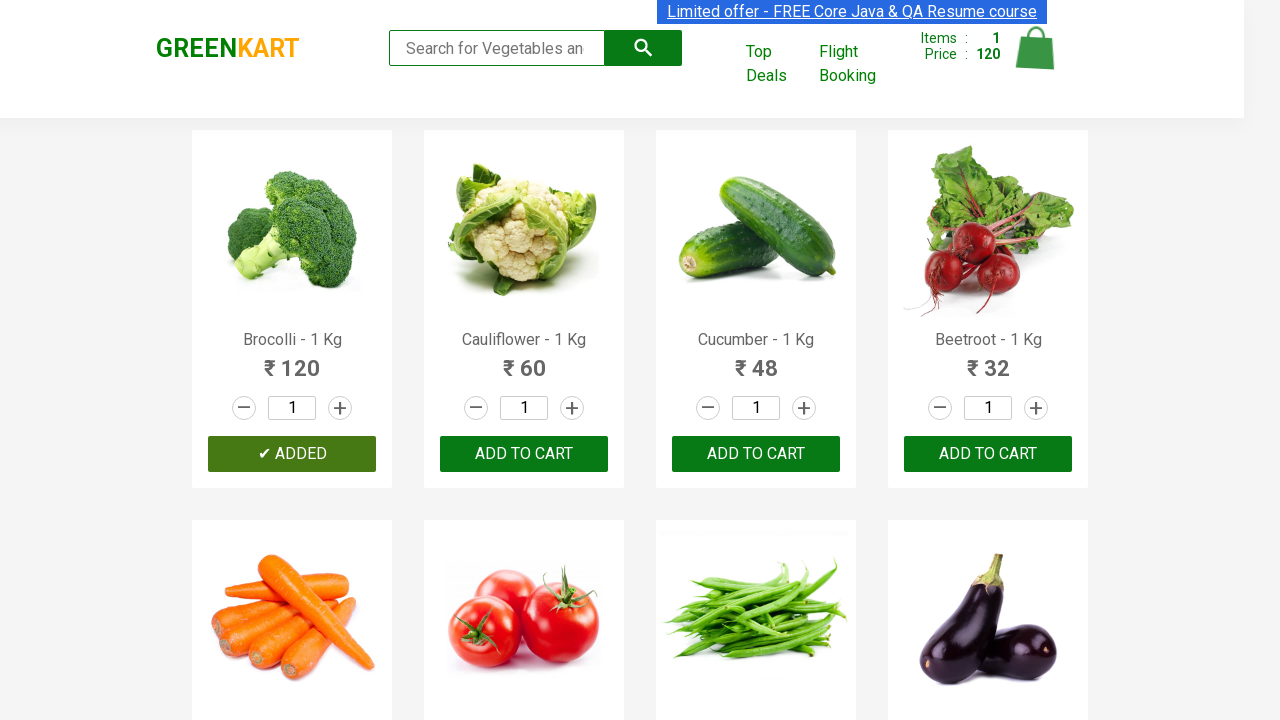

Clicked 'Add to Cart' button for Cucumber at (756, 454) on xpath=//div[@class='product-action']/button >> nth=2
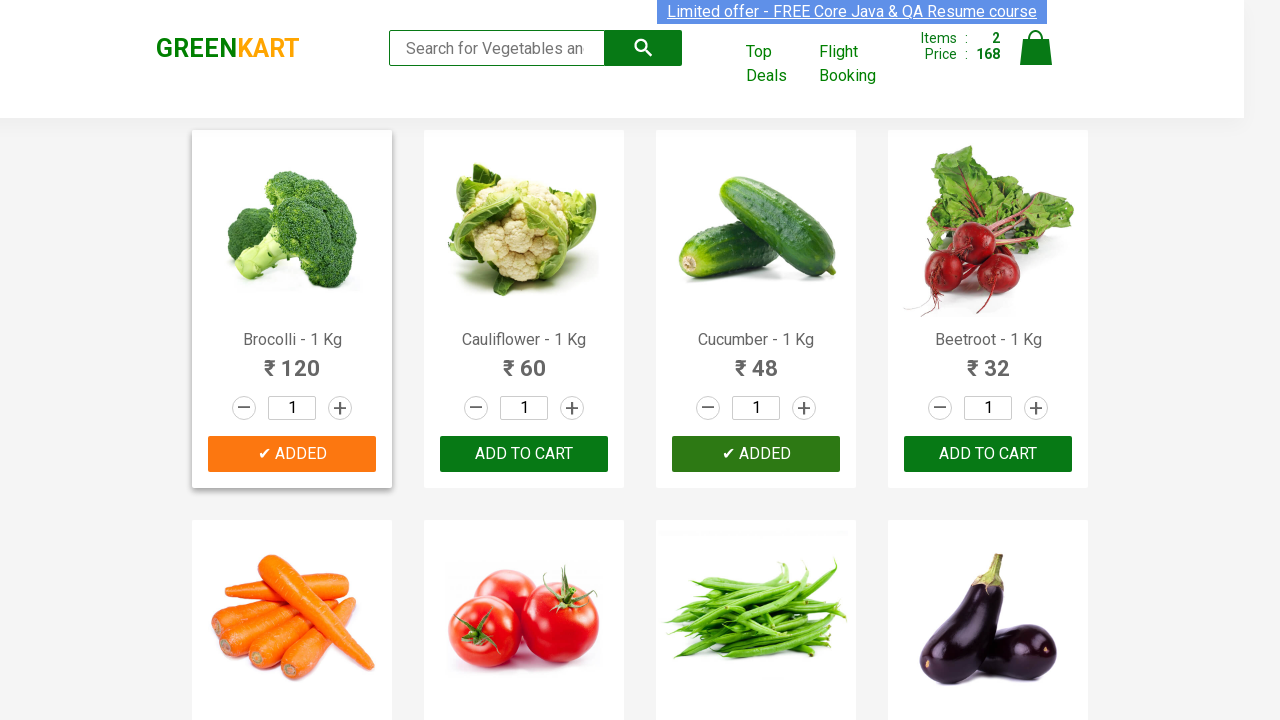

Clicked 'Add to Cart' button for Beetroot at (988, 454) on xpath=//div[@class='product-action']/button >> nth=3
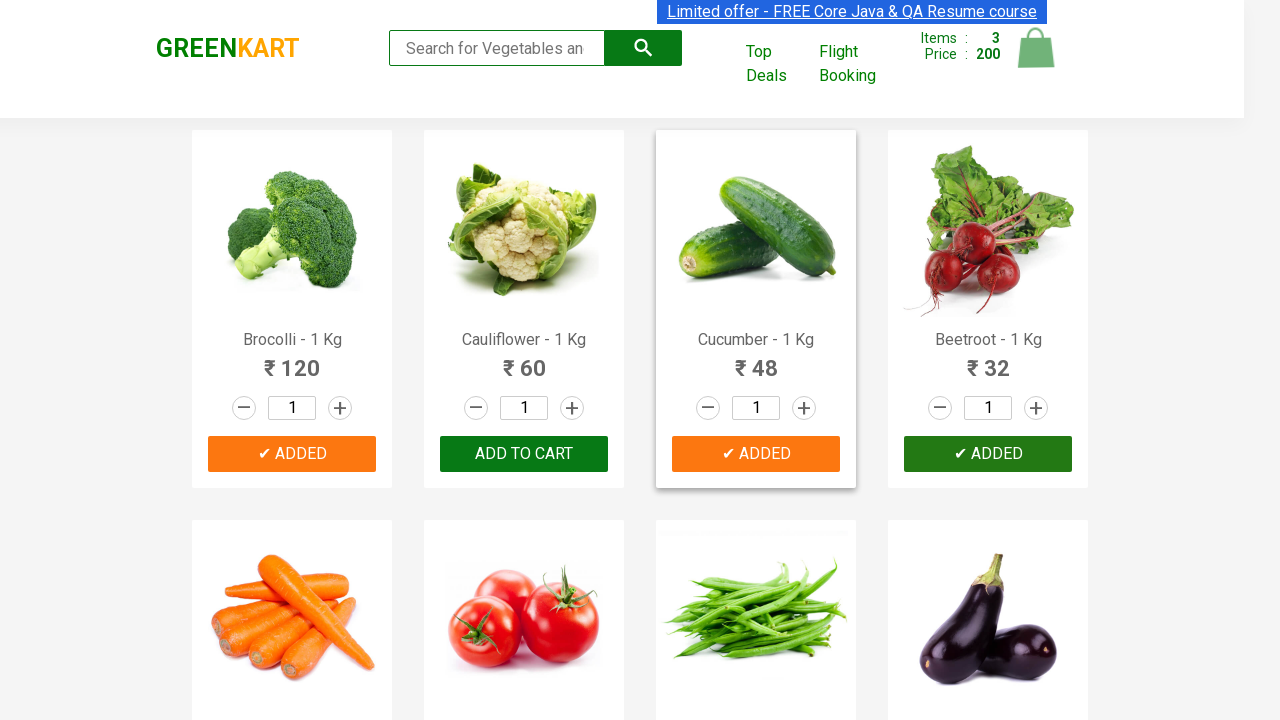

Clicked 'Add to Cart' button for Carrot at (292, 360) on xpath=//div[@class='product-action']/button >> nth=4
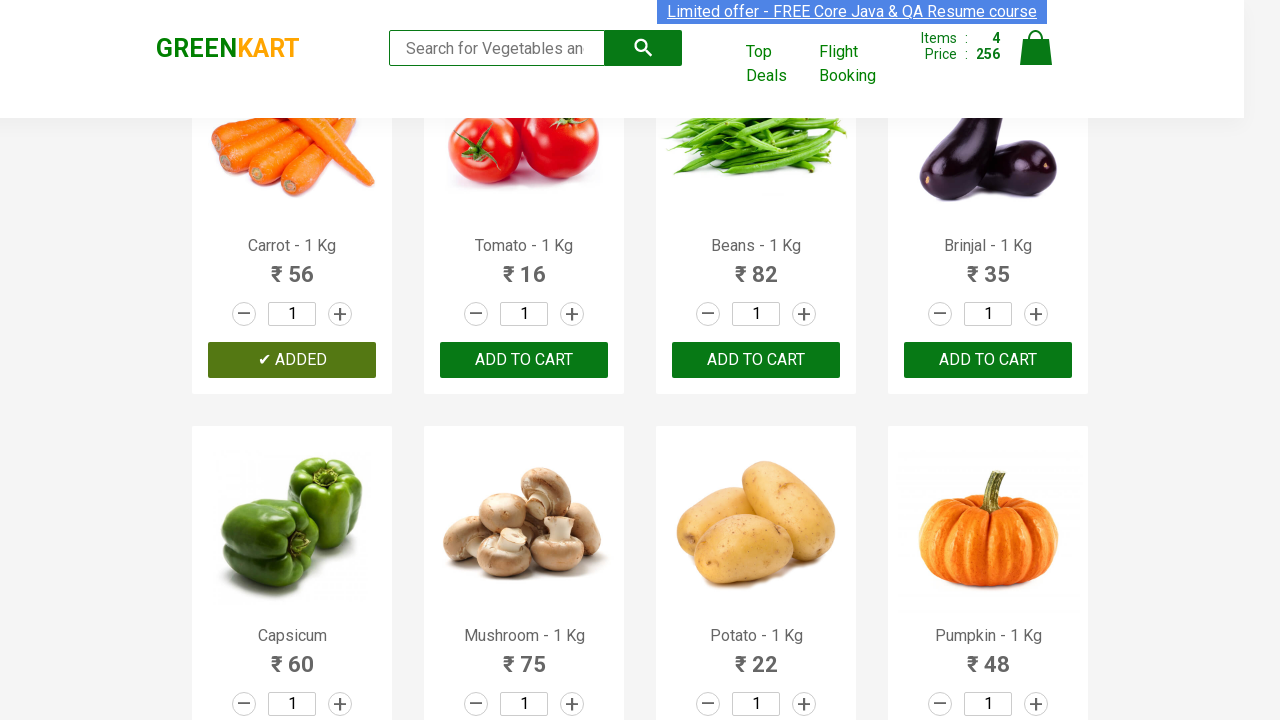

Successfully added all 4 items to cart: Cucumber, Brocolli, Beetroot, Carrot
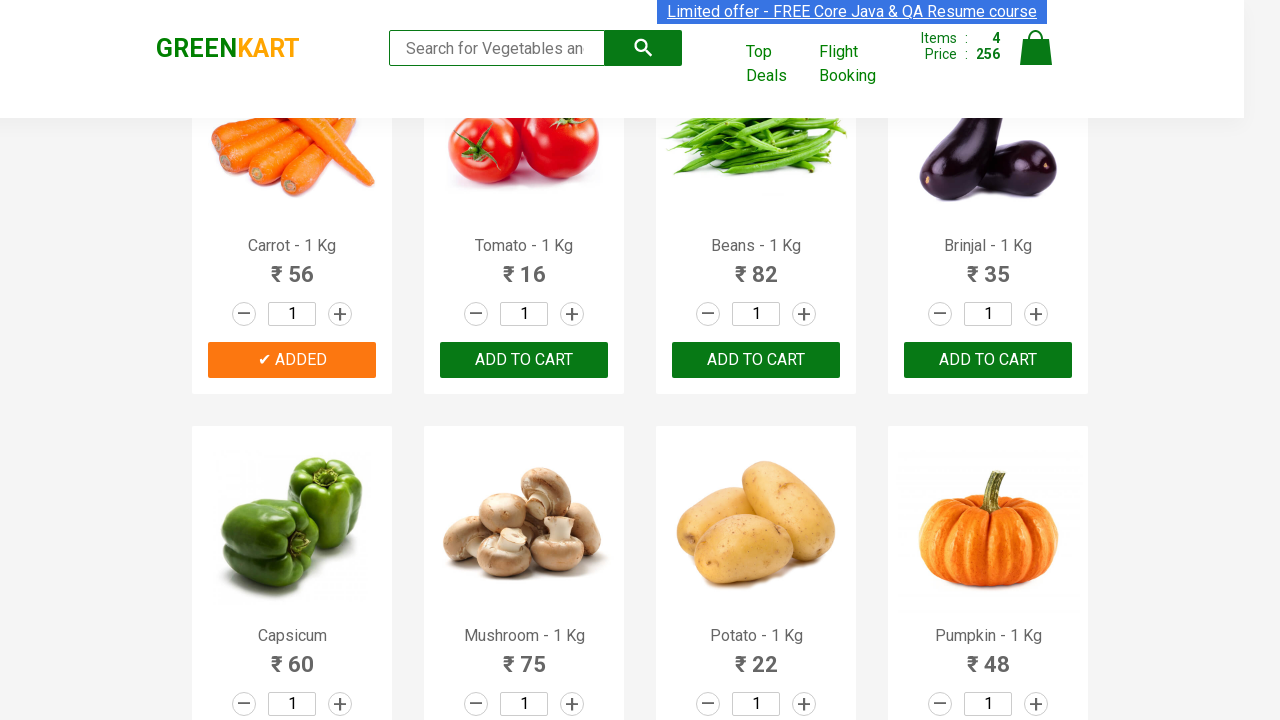

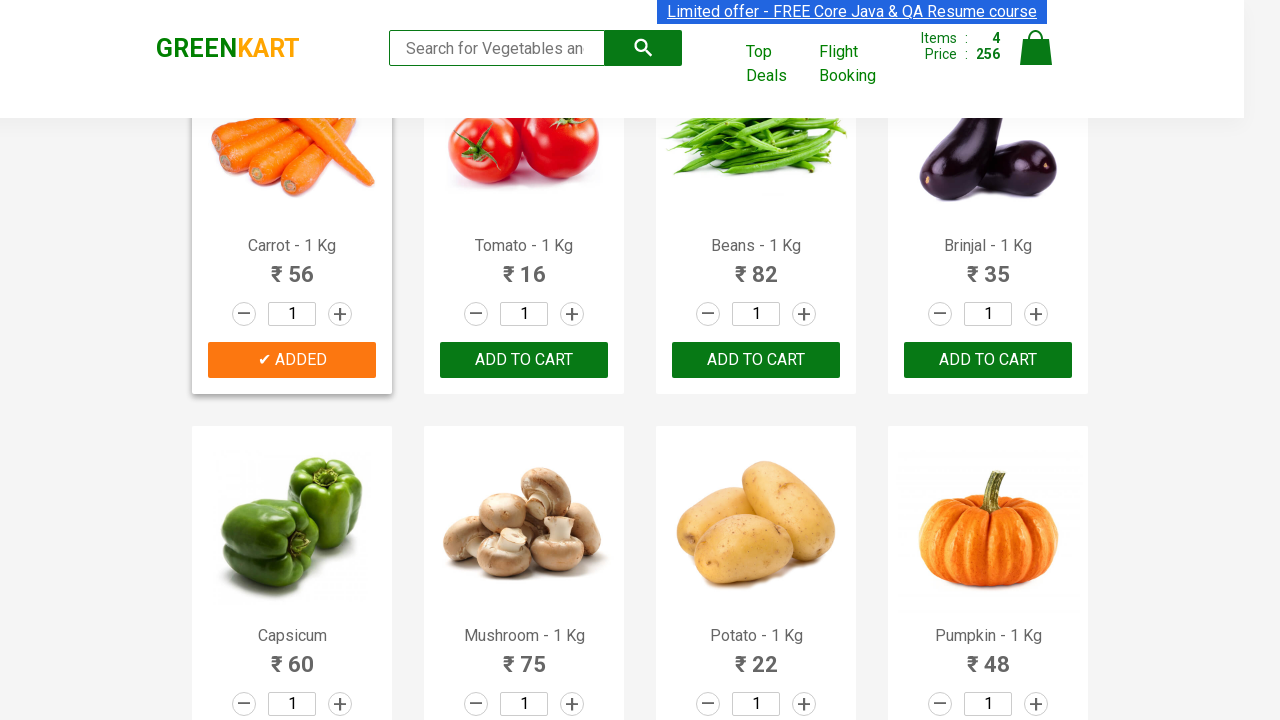